Tests the complete flow of clicking monitors category, adding a monitor to cart, navigating to cart, and deleting it

Starting URL: https://www.demoblaze.com/index.html

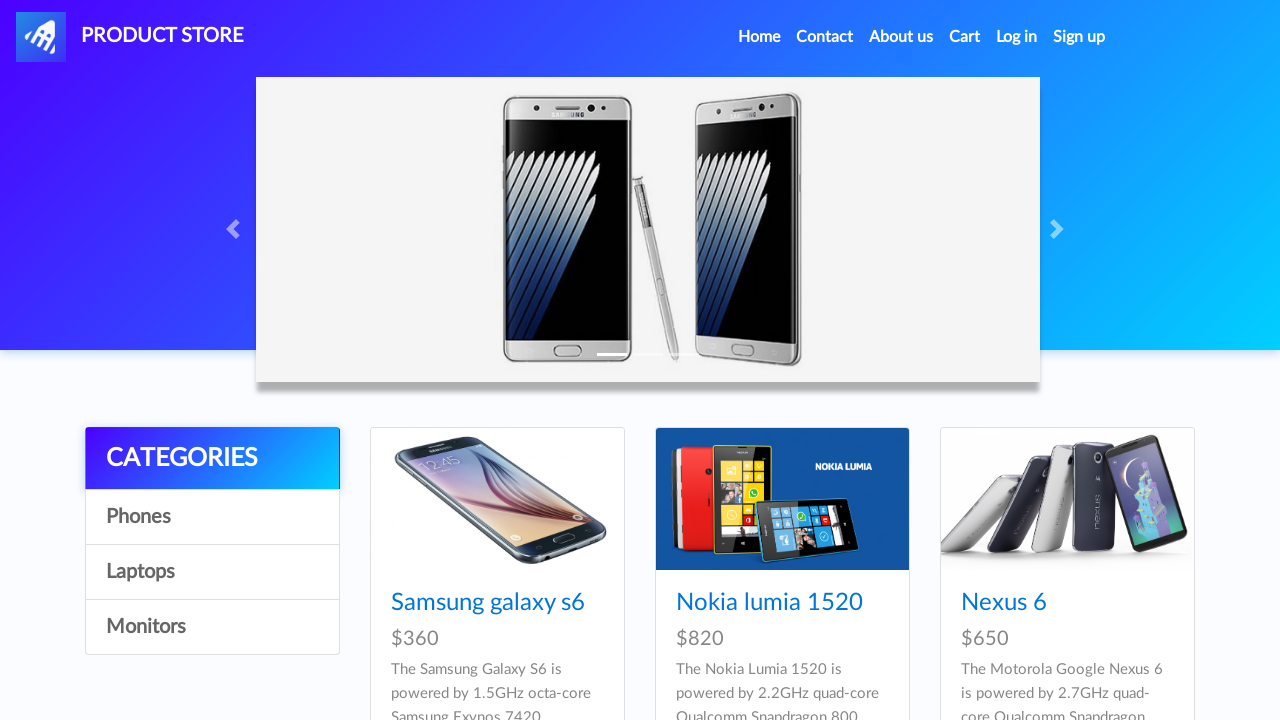

Waited for Monitors category to load
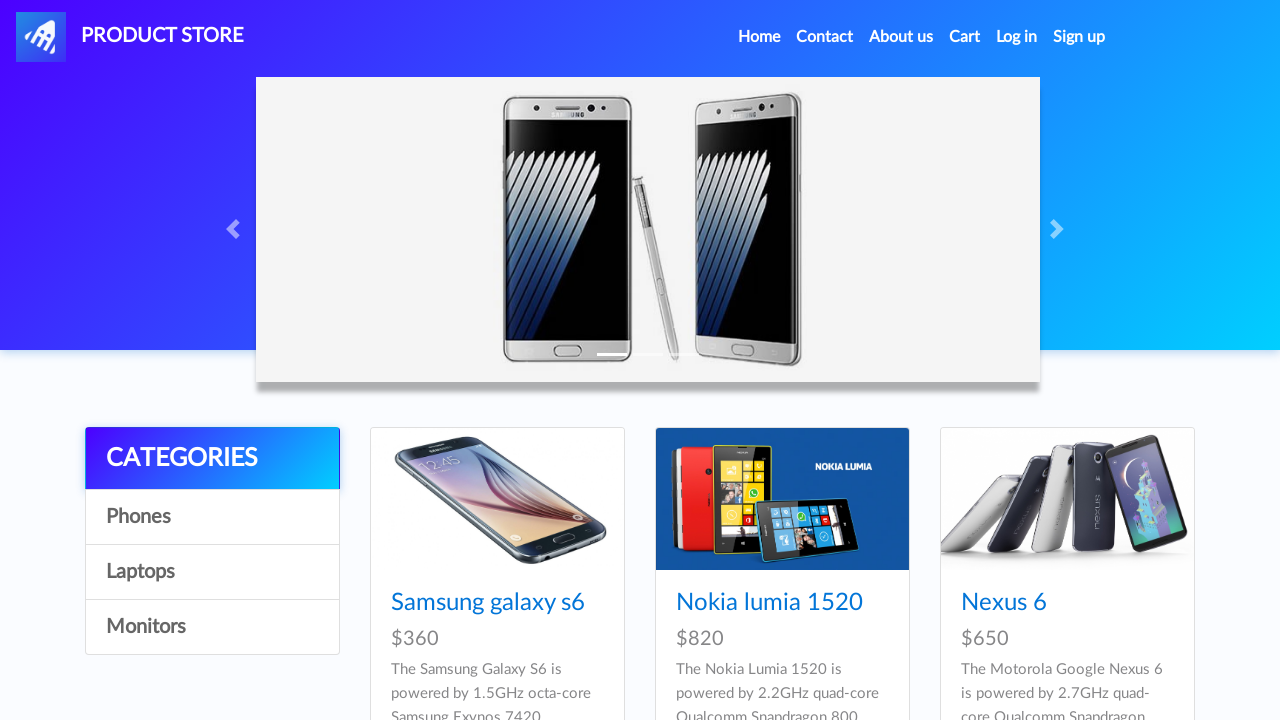

Clicked on Monitors category at (212, 627) on text=Monitors
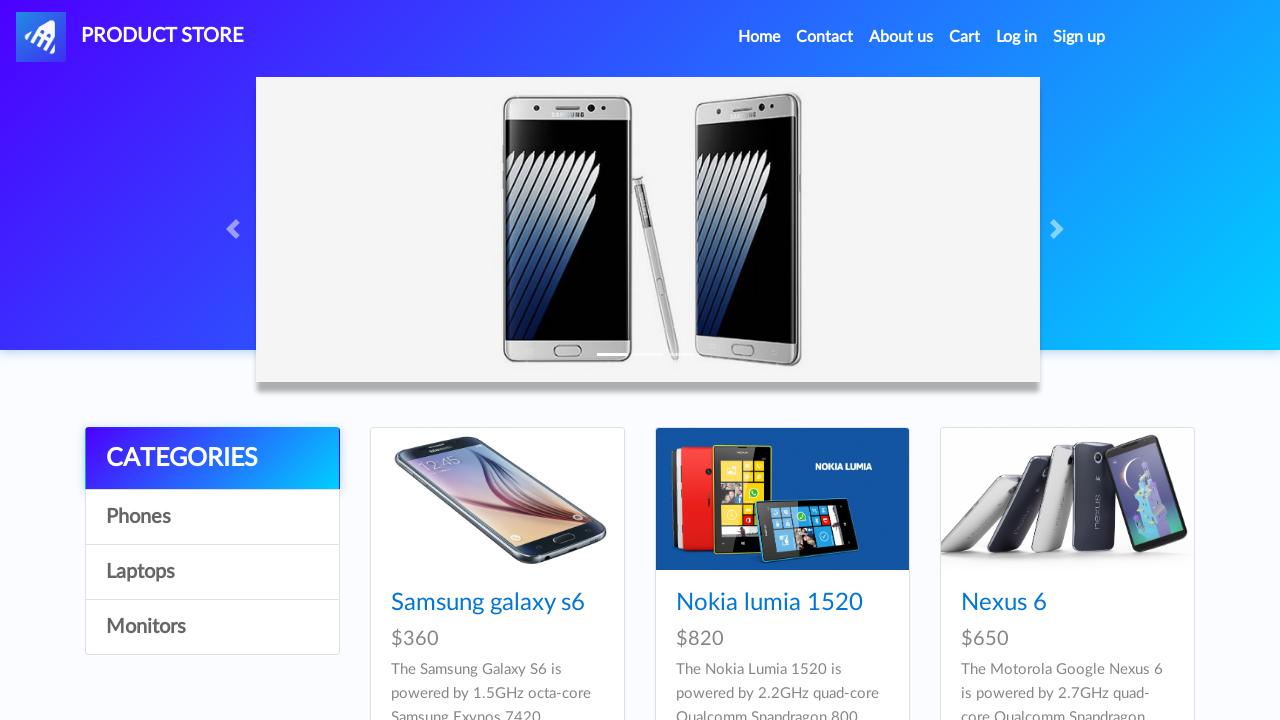

Waited for ASUS Full HD monitor to load
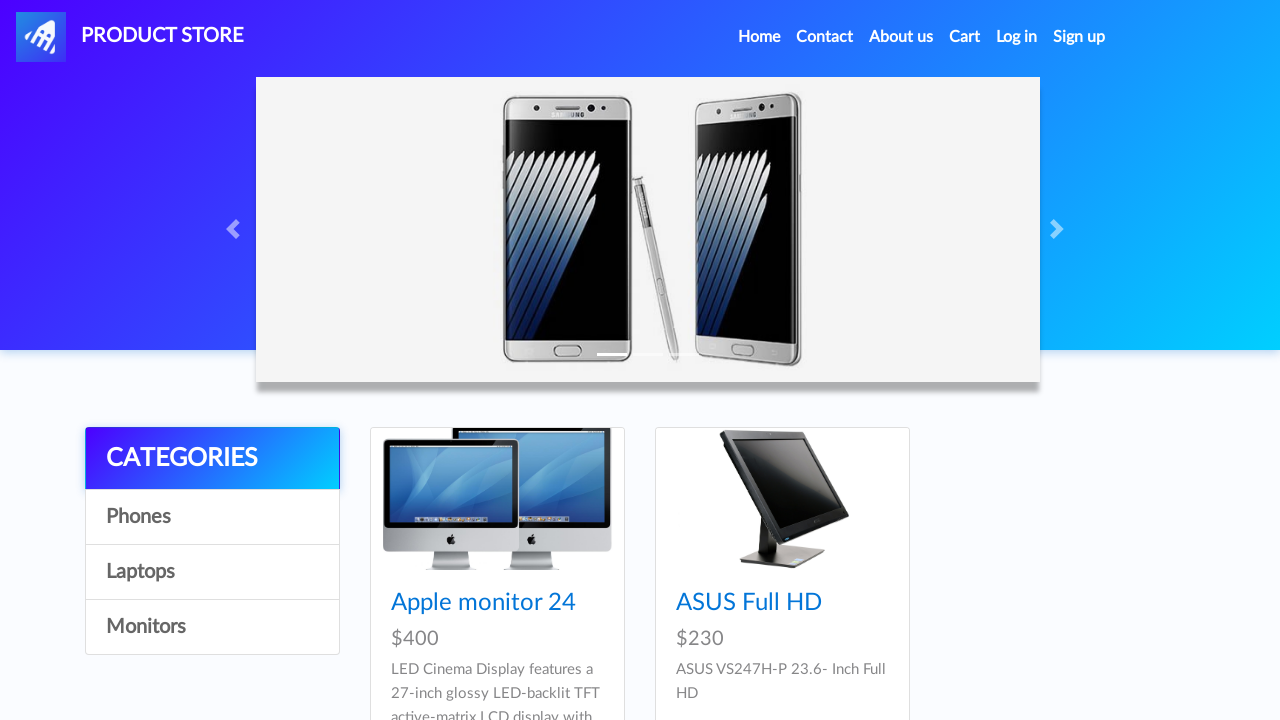

Clicked on ASUS Full HD monitor at (749, 603) on text=ASUS Full HD
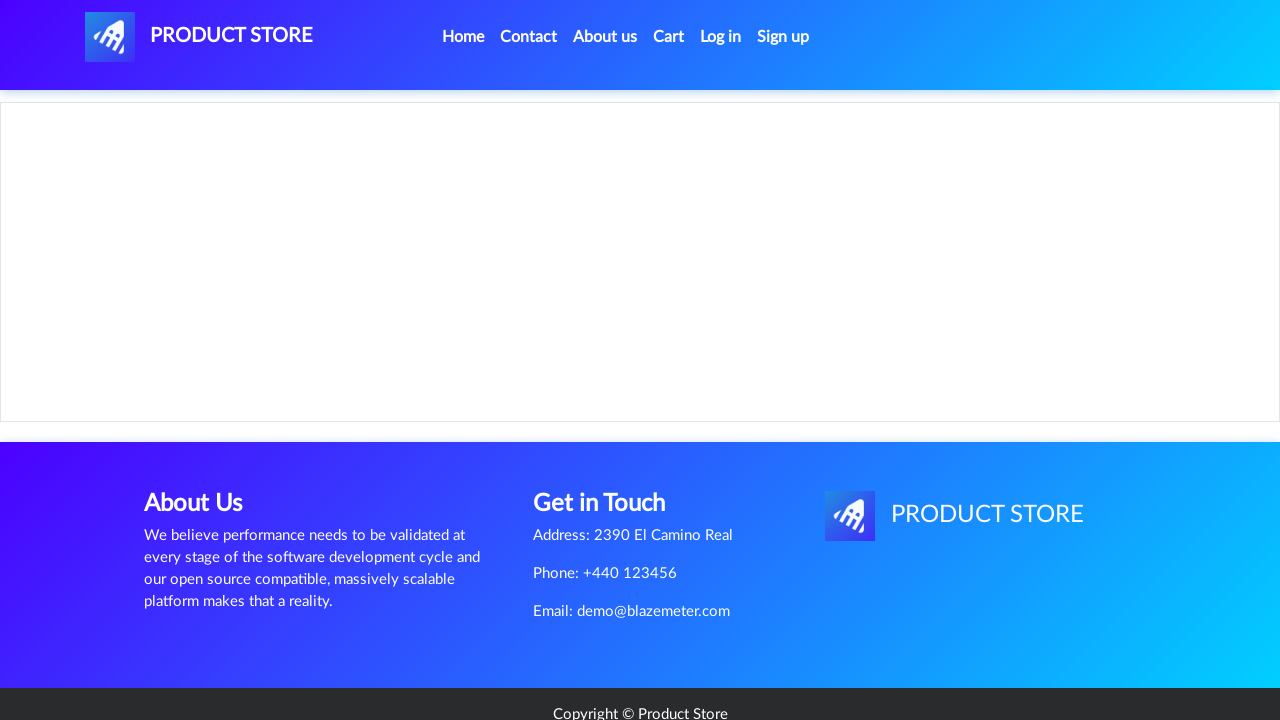

Waited for Add to cart button to load
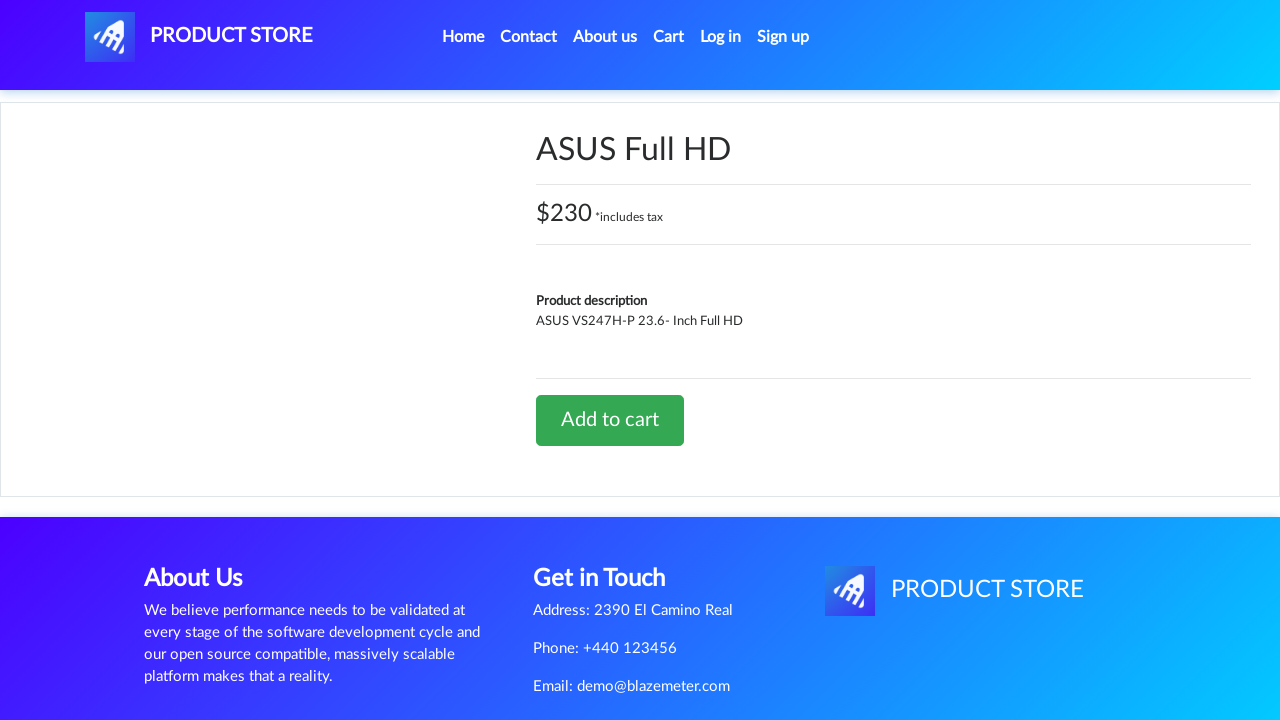

Clicked Add to cart button at (610, 420) on text=Add to cart
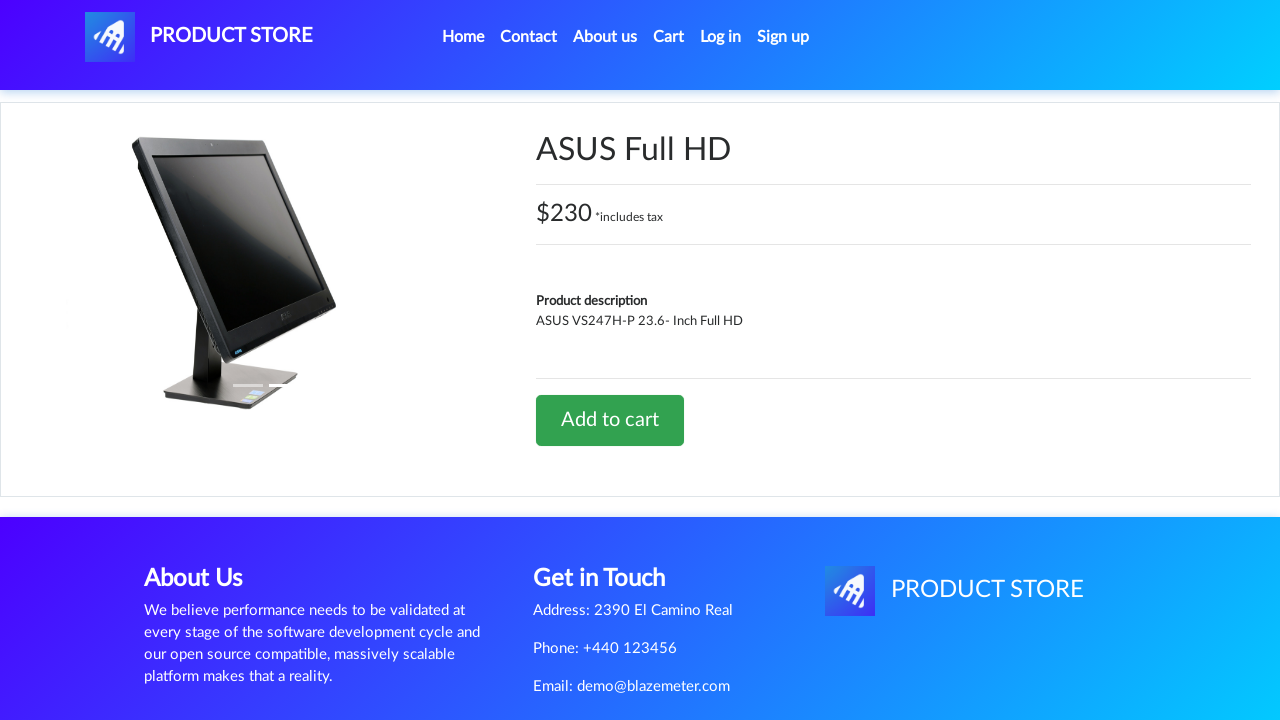

Set up alert dialog handler to accept dialogs
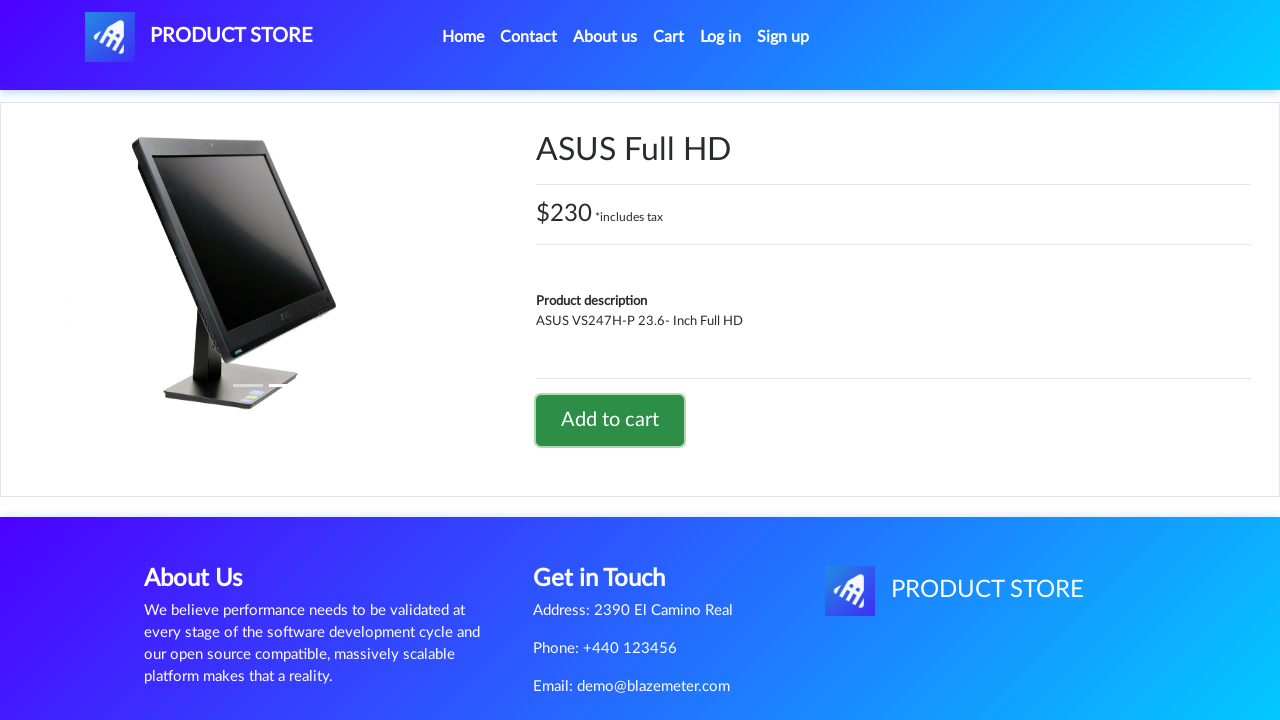

Waited for Cart link to load
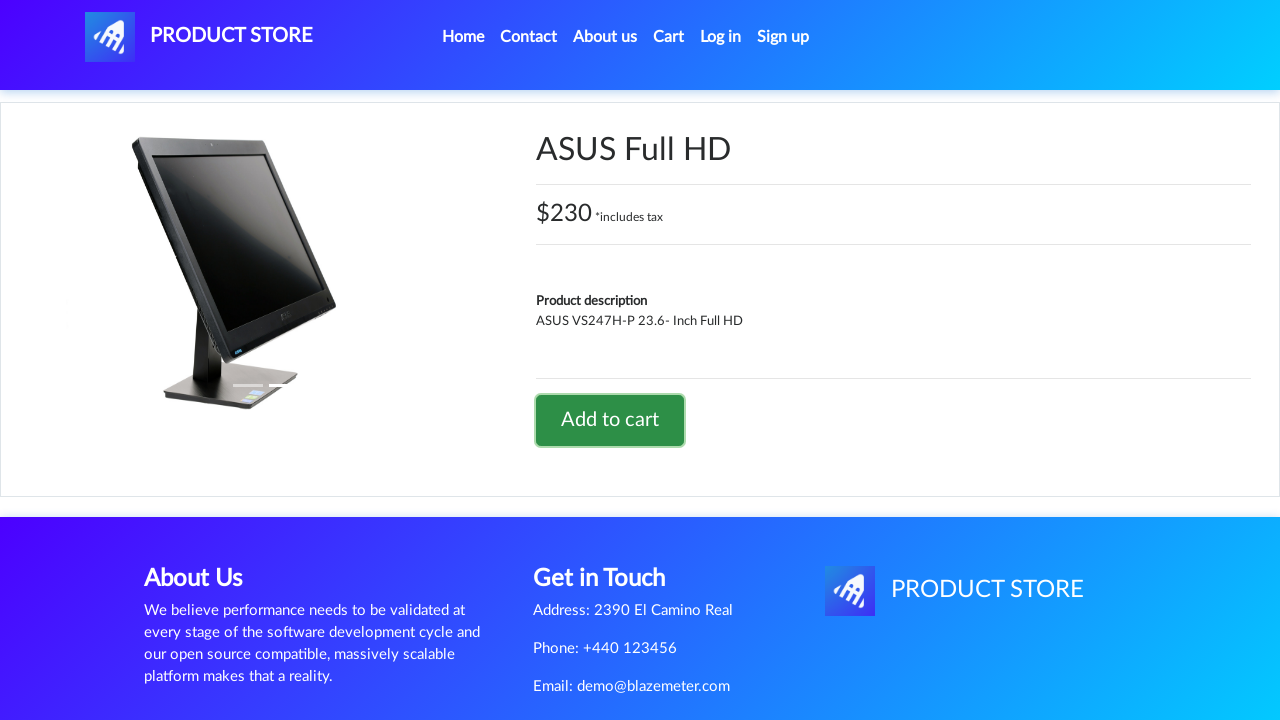

Clicked on Cart link to navigate to cart at (669, 37) on text=Cart
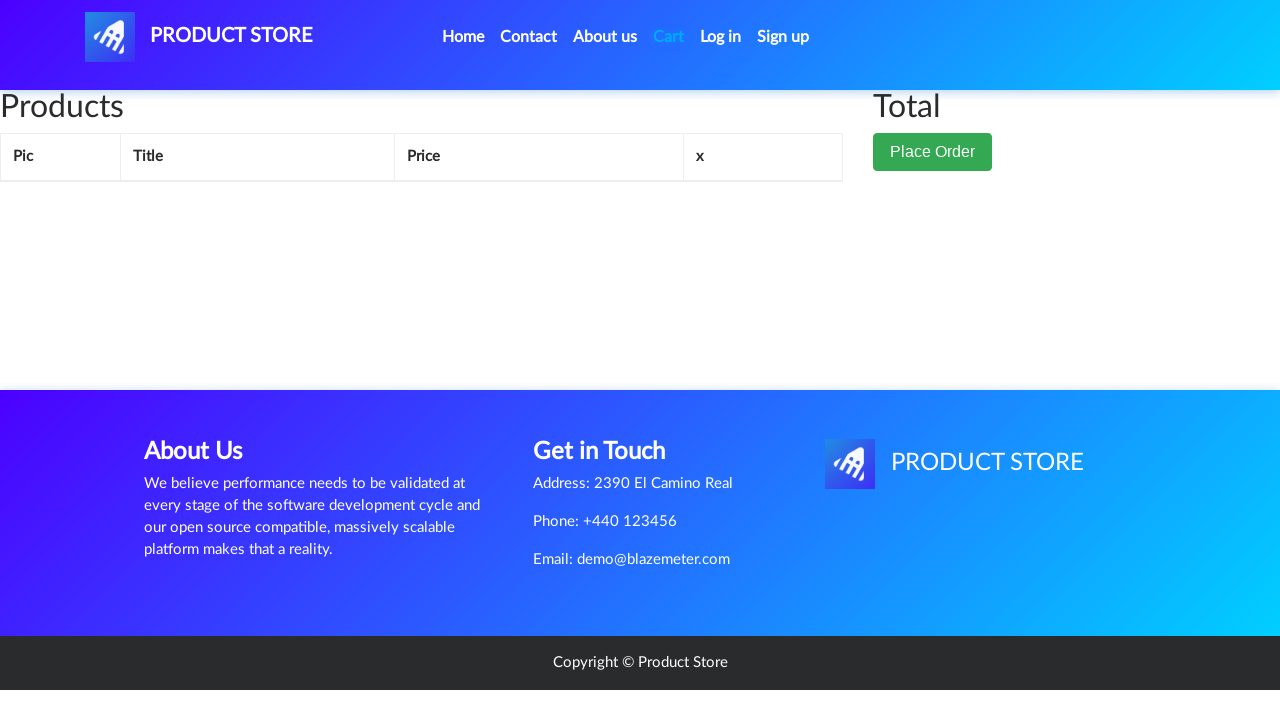

Waited for Delete button to load in cart
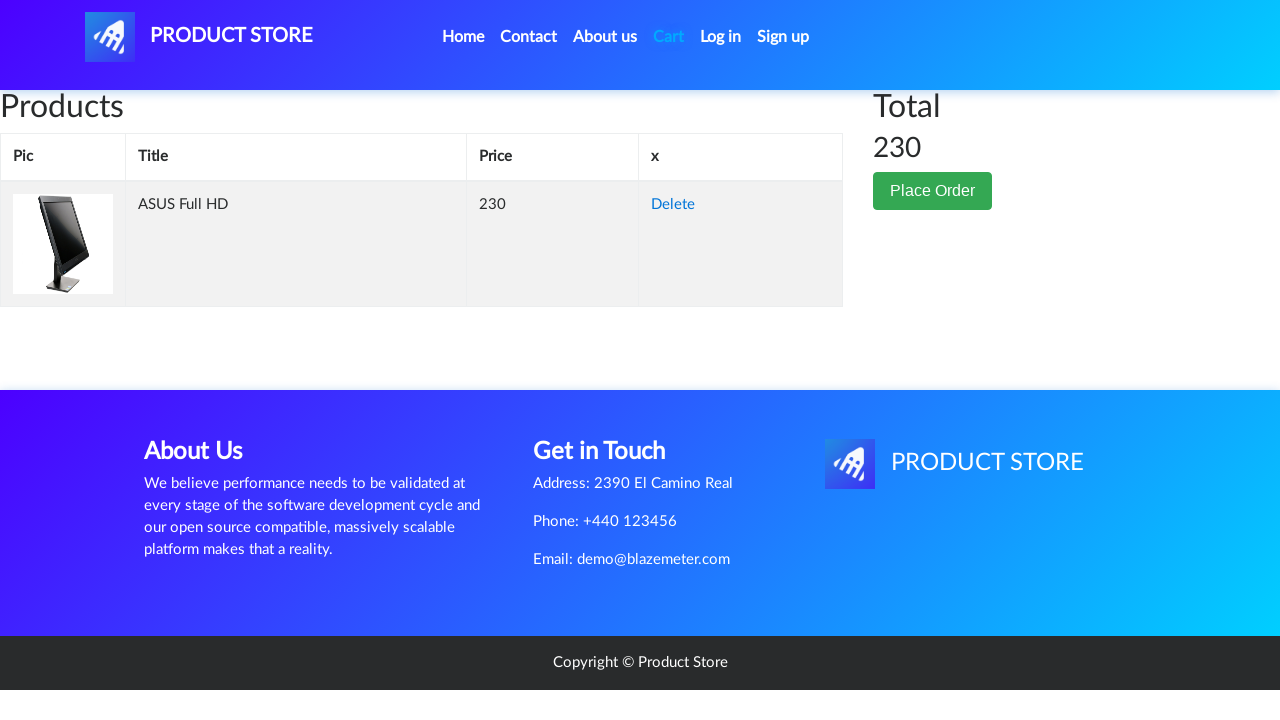

Clicked Delete button to remove monitor from cart at (673, 205) on text=Delete
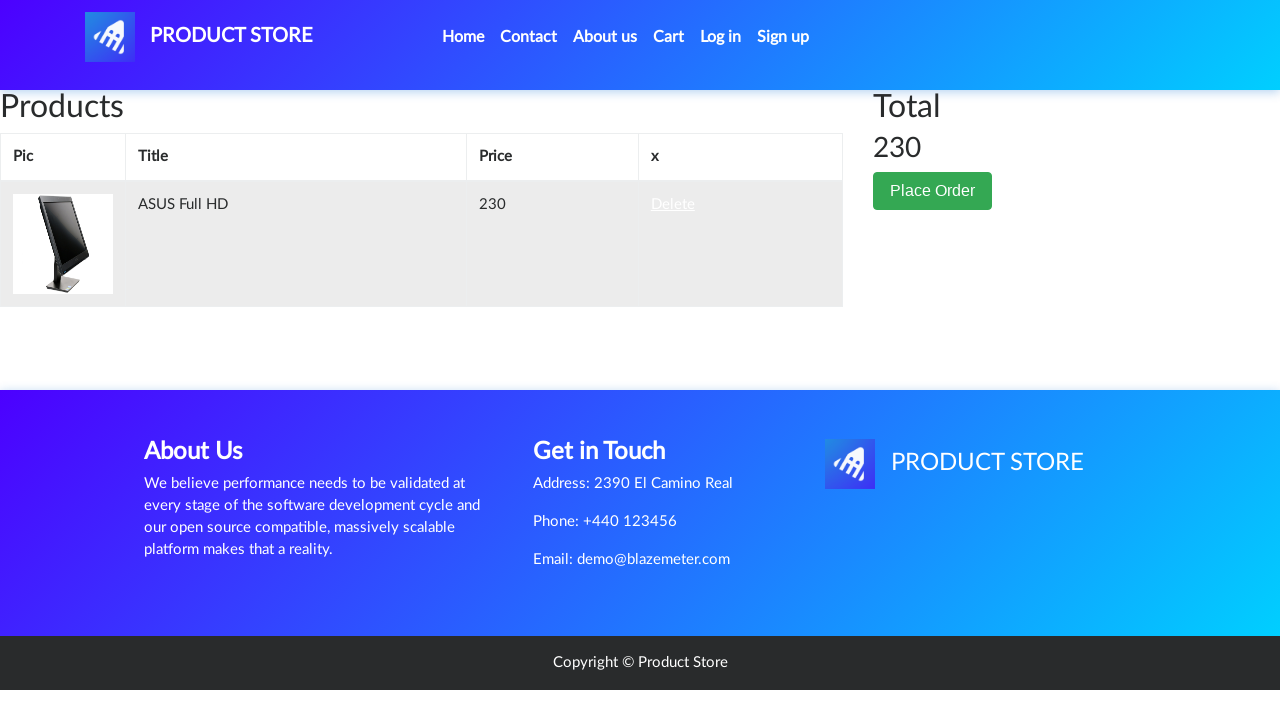

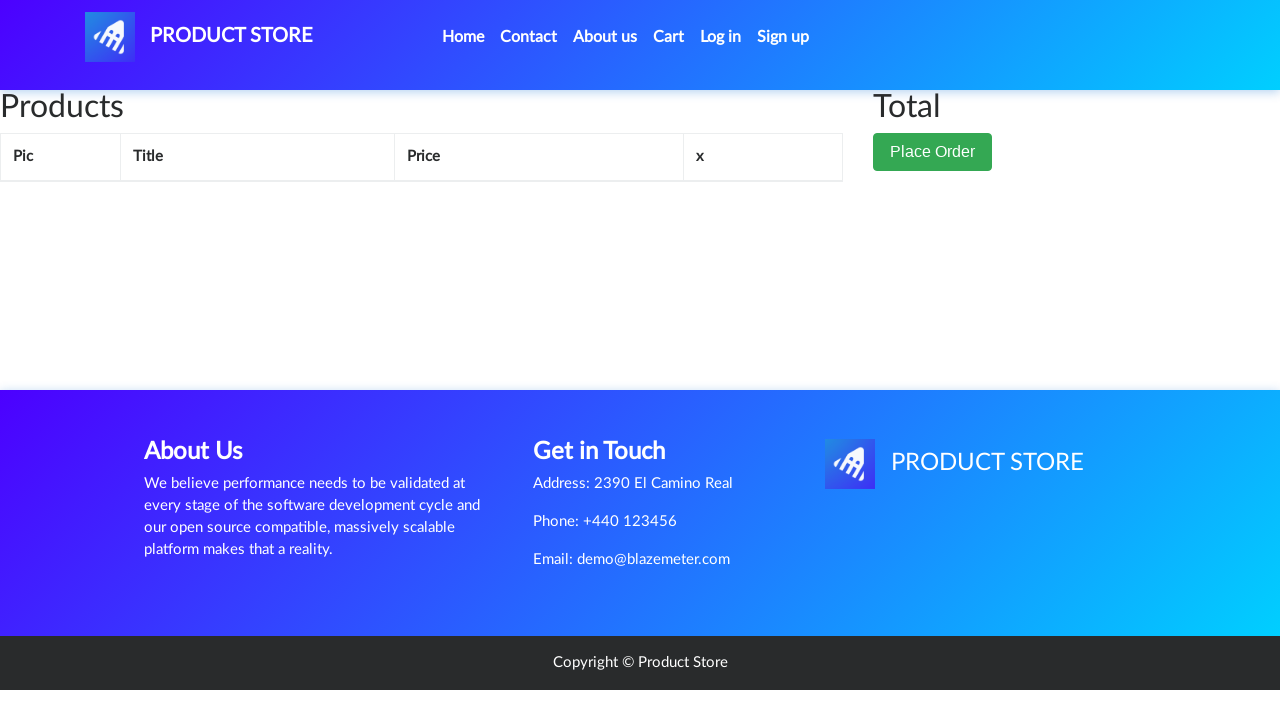